Tests radio button functionality by clicking the "Yes" radio button, verifying the selection message, then clicking the "Impressive" radio button and verifying that selection, along with checking that page elements are displayed correctly.

Starting URL: https://demoqa.com/radio-button

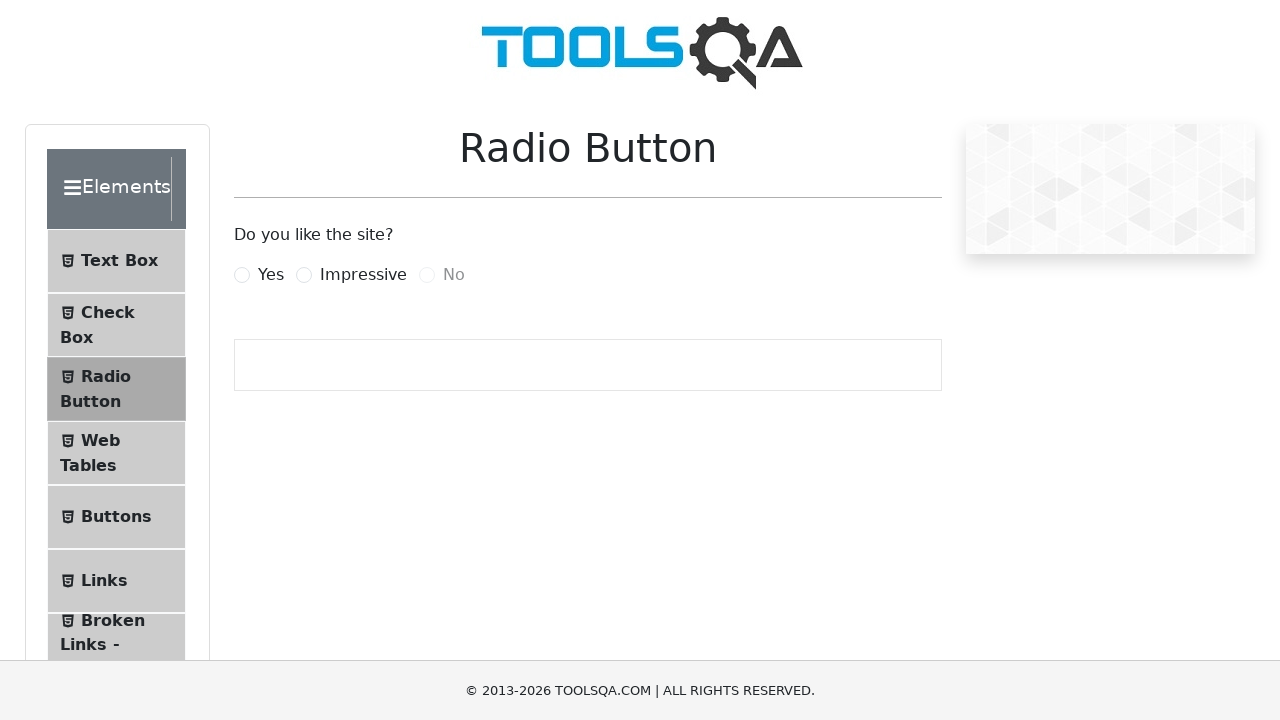

Clicked the 'Yes' radio button at (271, 275) on label[for='yesRadio']
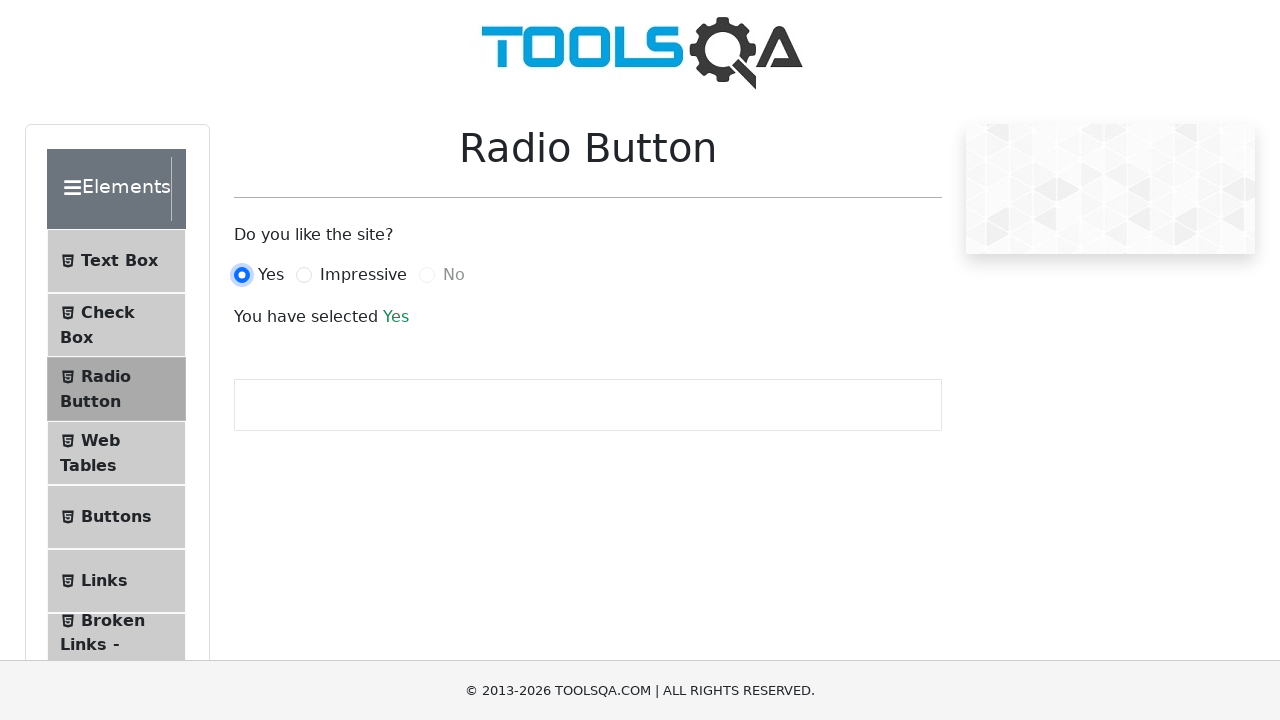

Verified that 'You have selected Yes' message is displayed
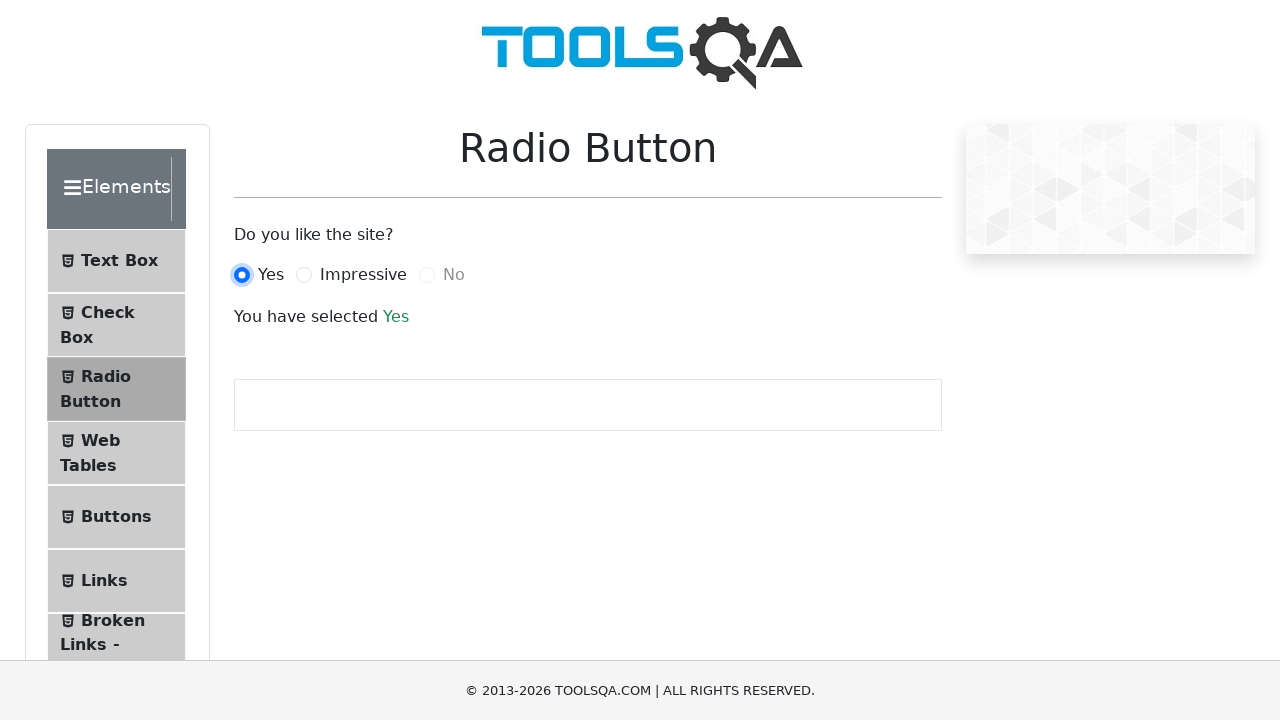

Verified that the 'Yes' radio button is enabled
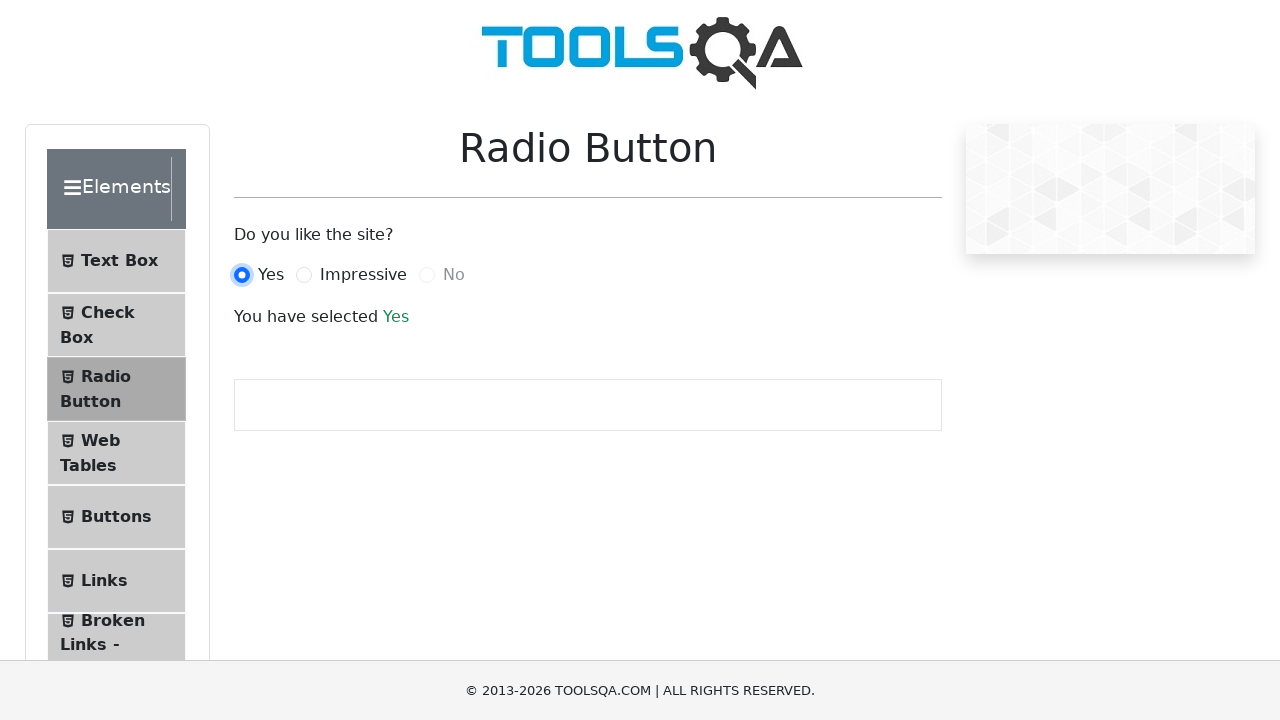

Clicked the 'Impressive' radio button at (363, 275) on label[for='impressiveRadio']
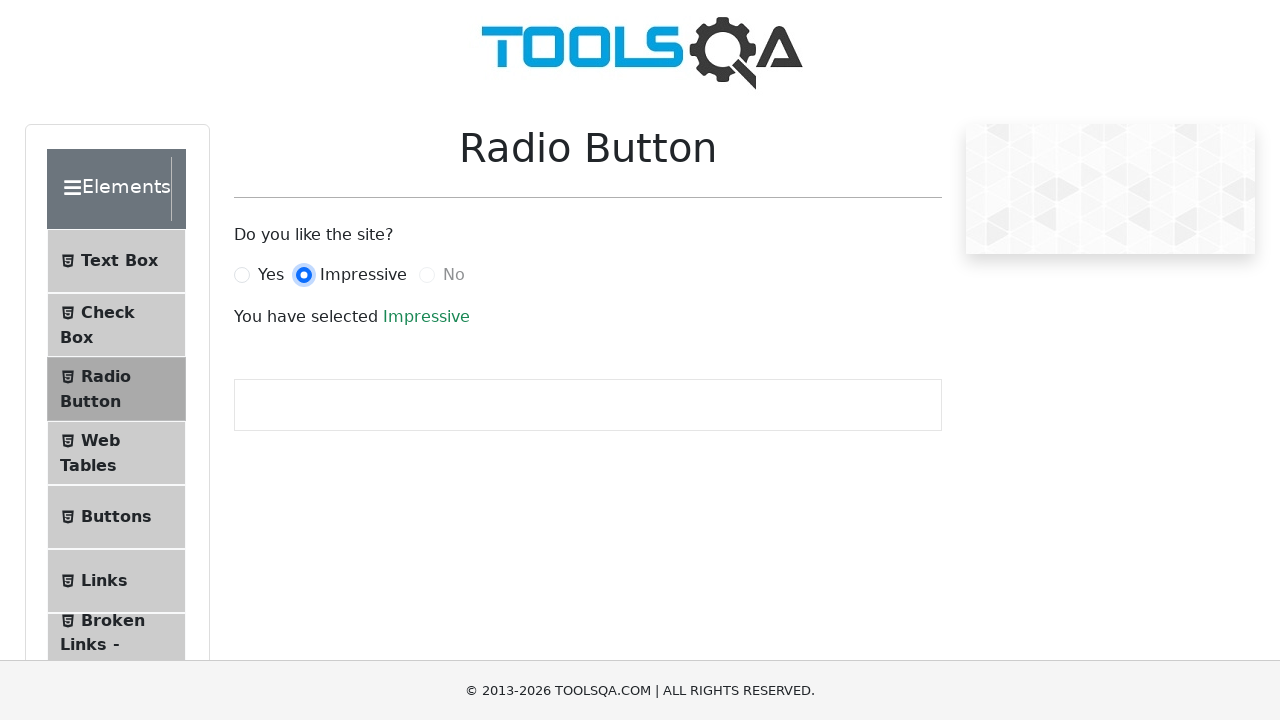

Verified that 'You have selected Impressive' message is displayed
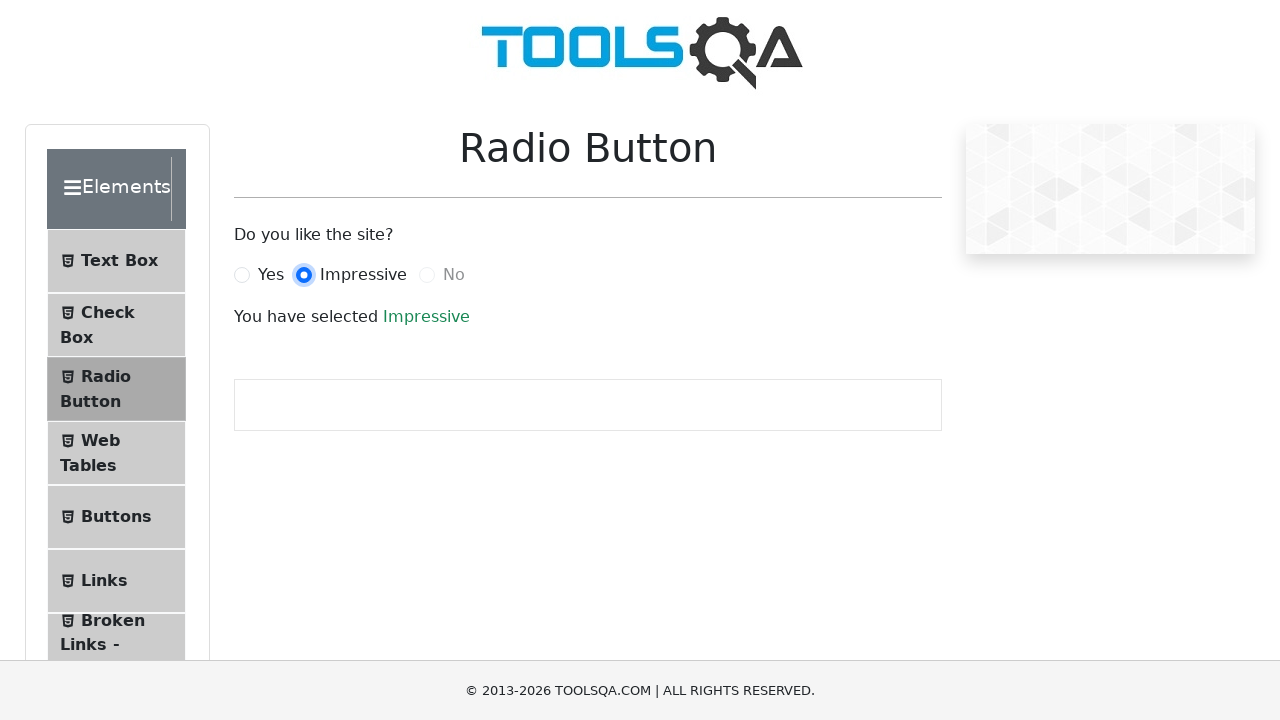

Verified that 'Do you like the site?' text is visible
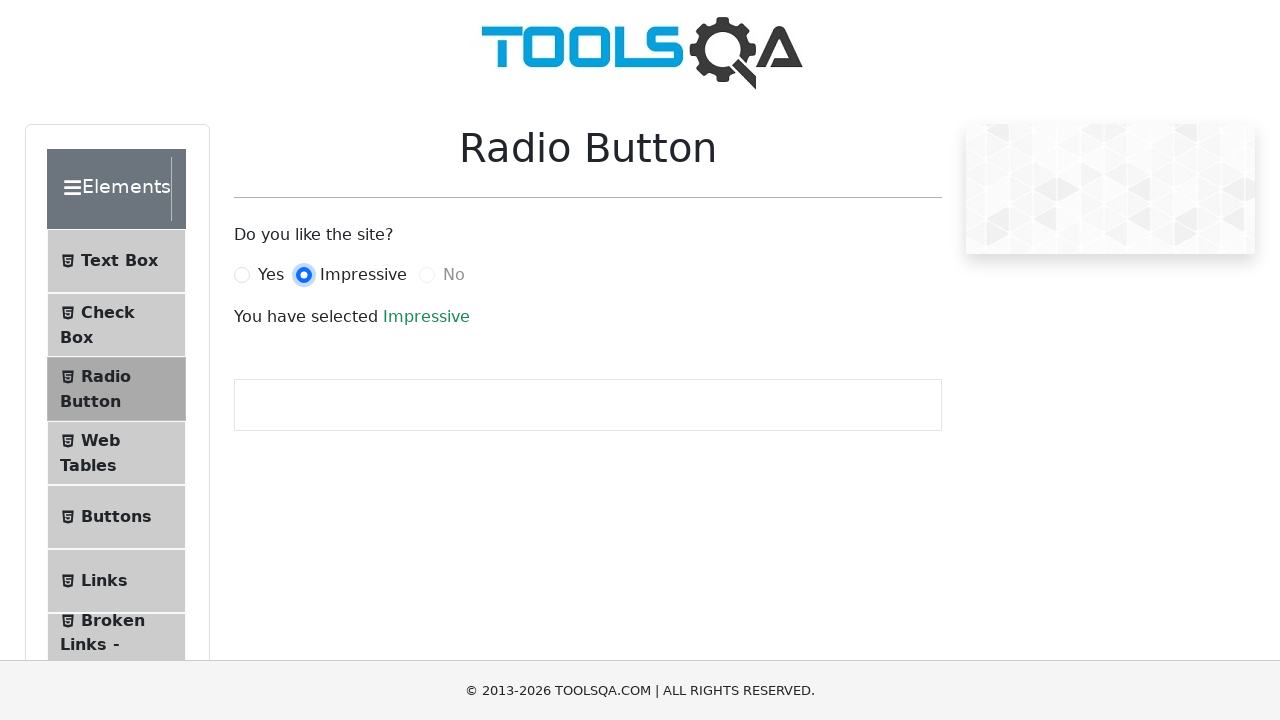

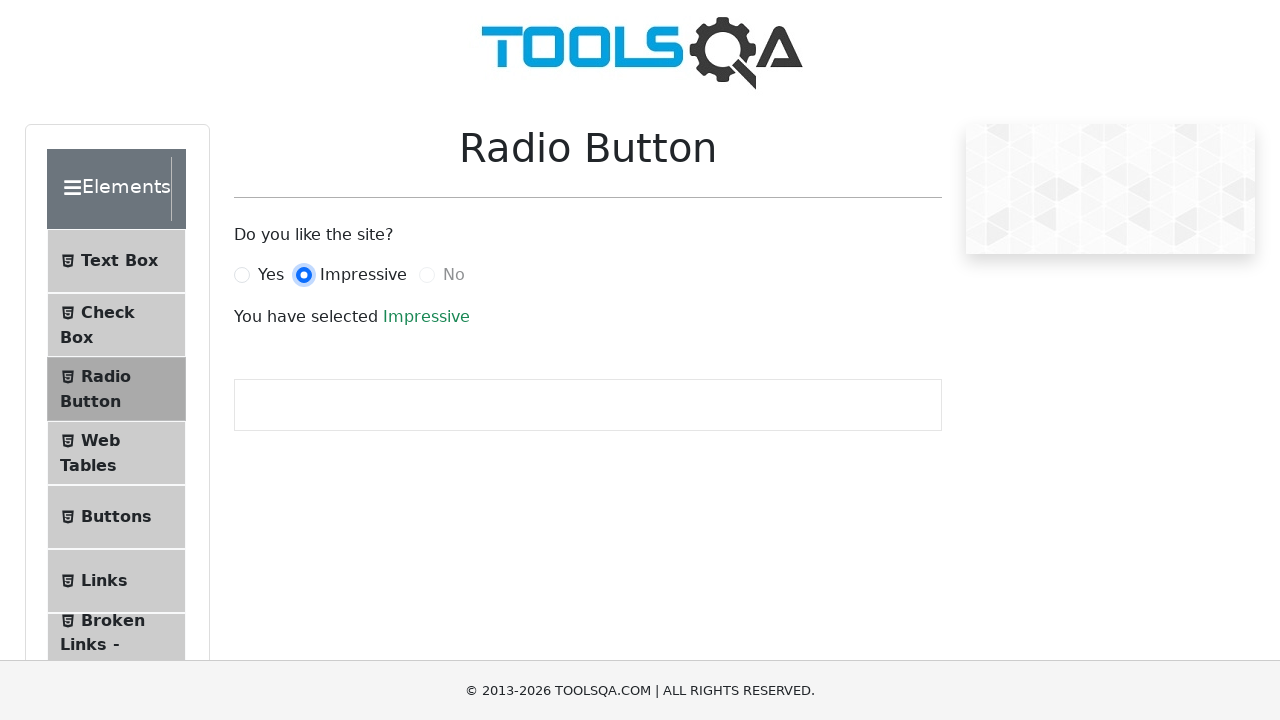